Tests browser navigation commands by navigating to a page, then using back, forward, and refresh browser actions to verify navigation functionality.

Starting URL: https://opensource-demo.orangehrmlive.com/

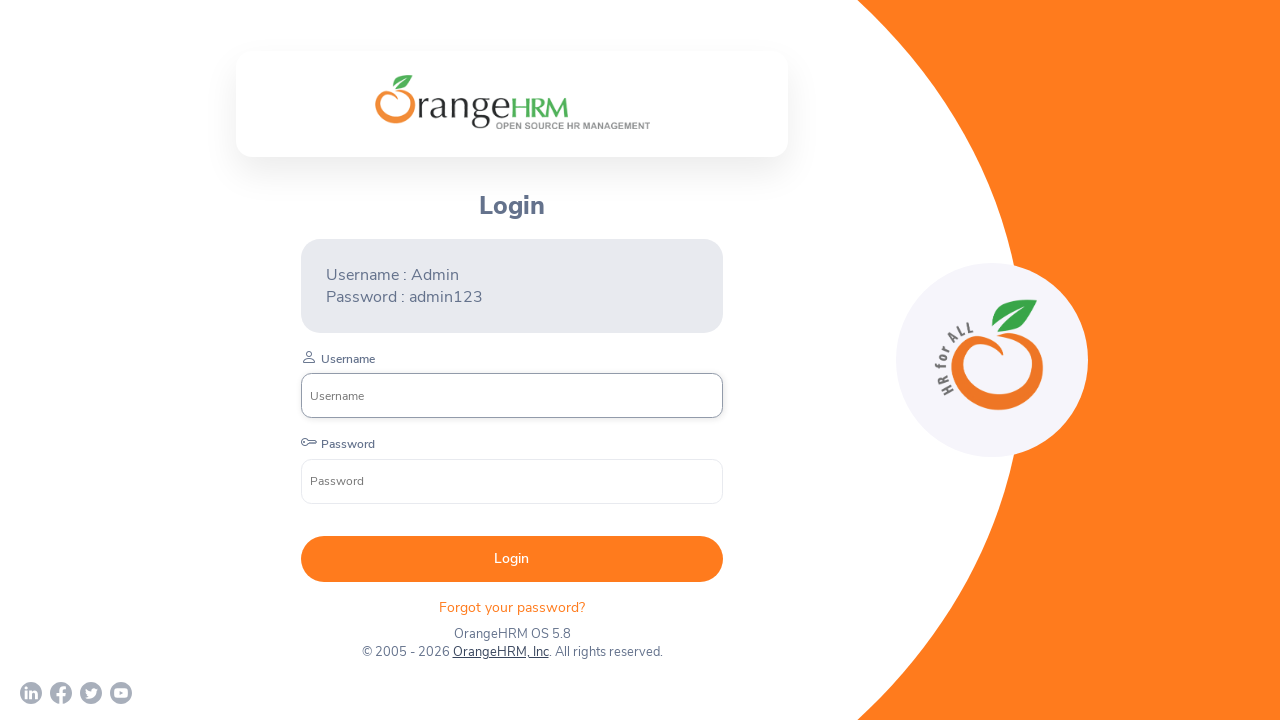

Waited for page to load (domcontentloaded state)
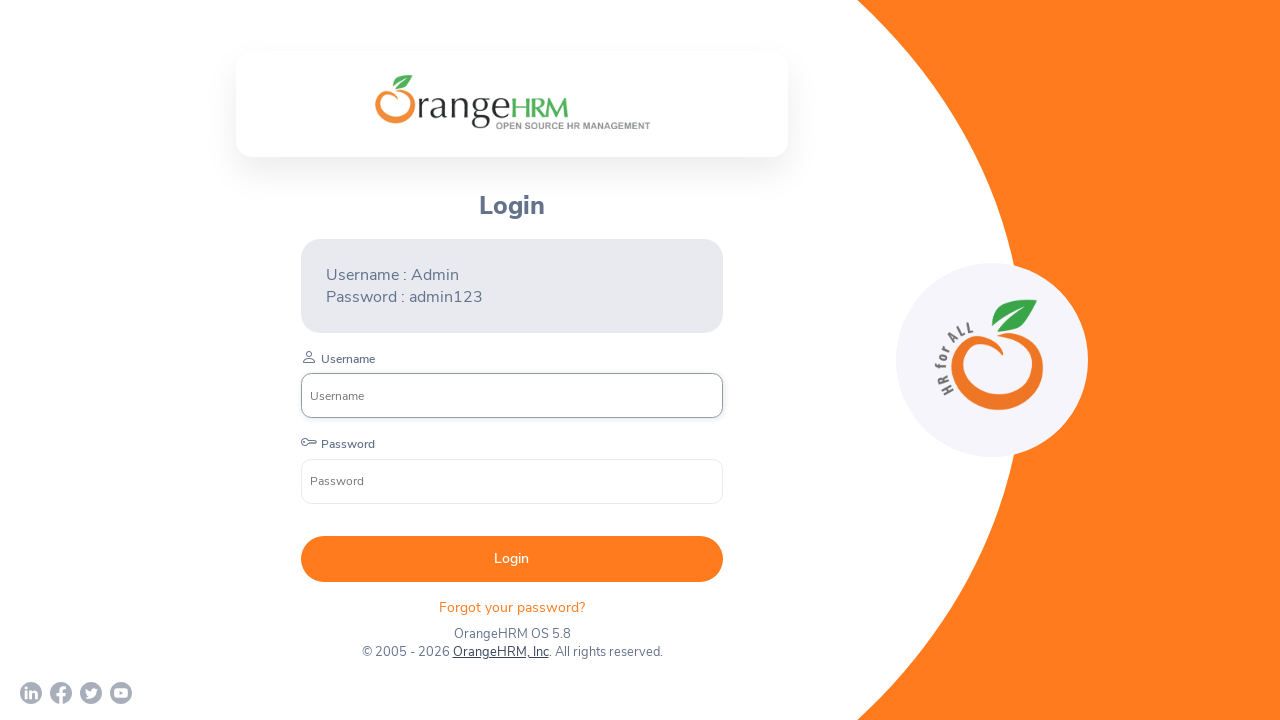

Navigated back to previous page
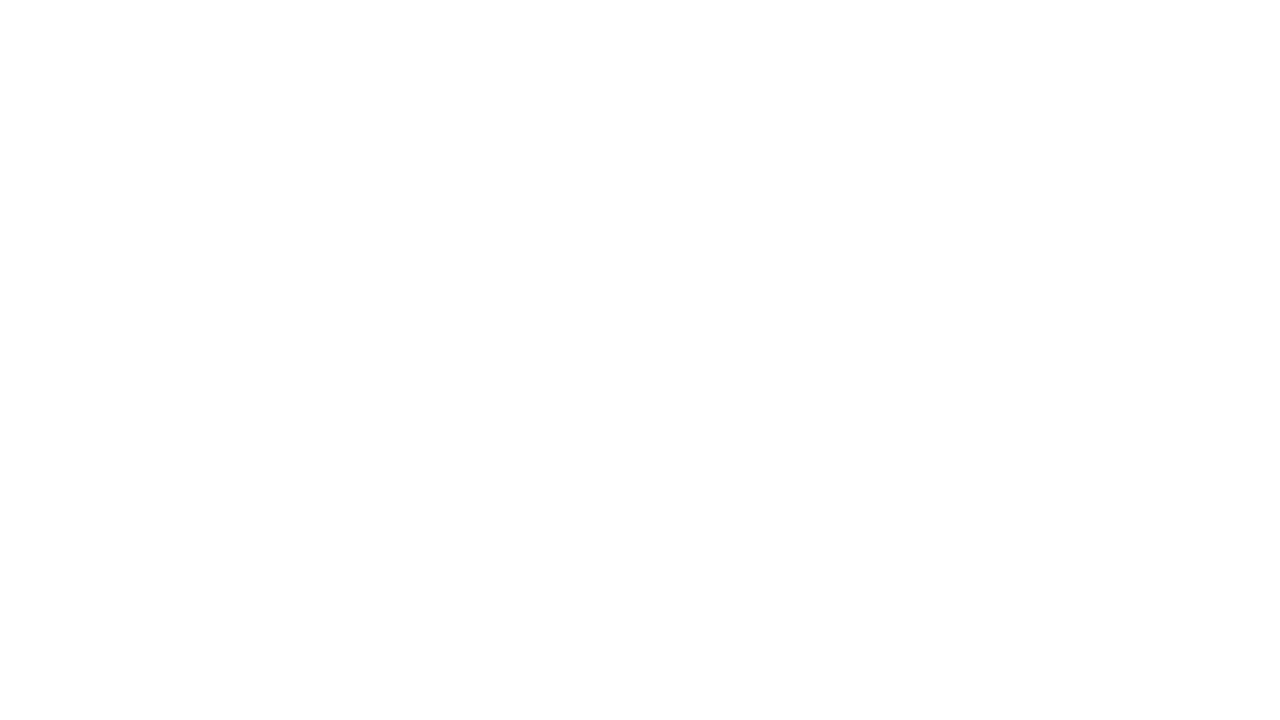

Waited 1 second for navigation to complete
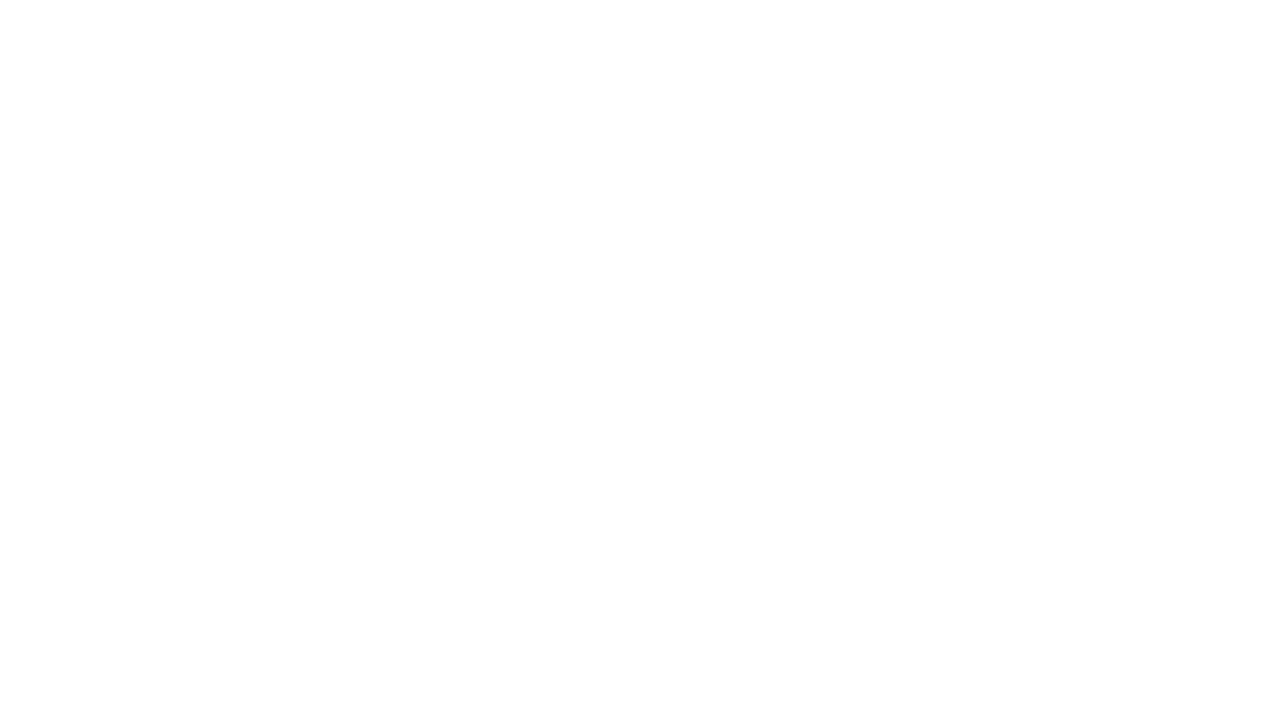

Navigated forward to next page in history
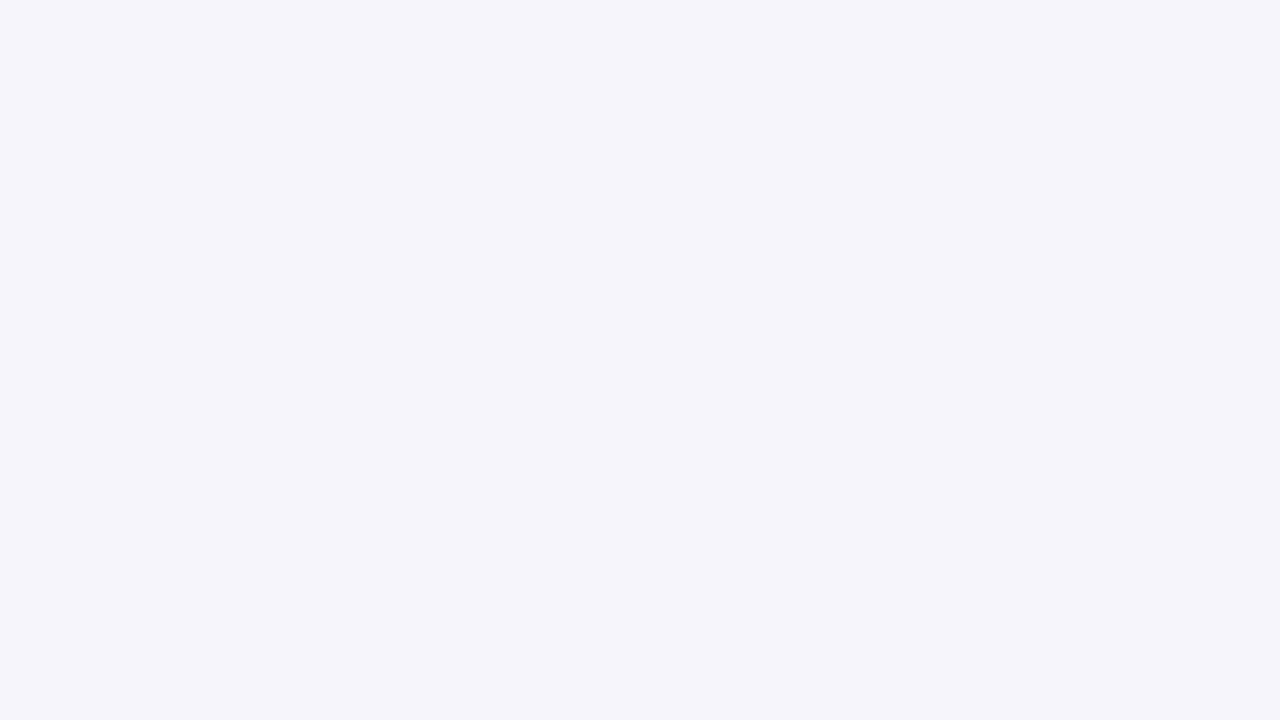

Waited for page to load after forward navigation (domcontentloaded state)
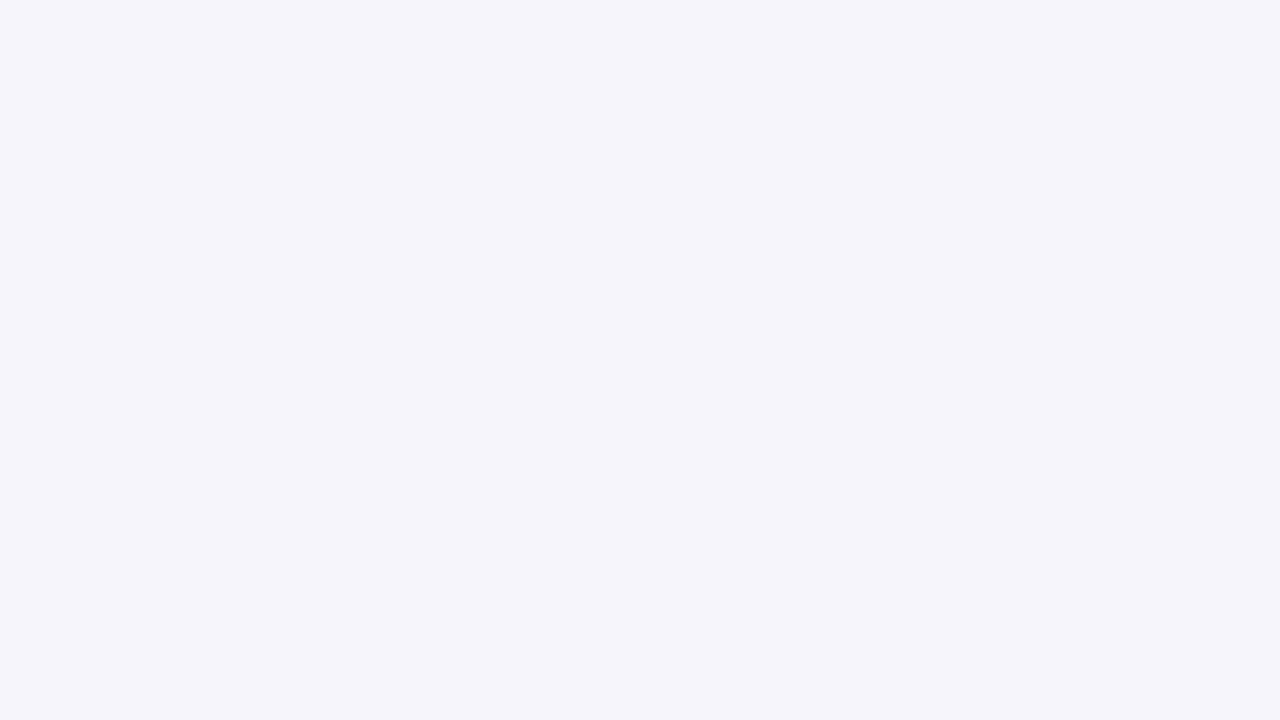

Refreshed the current page
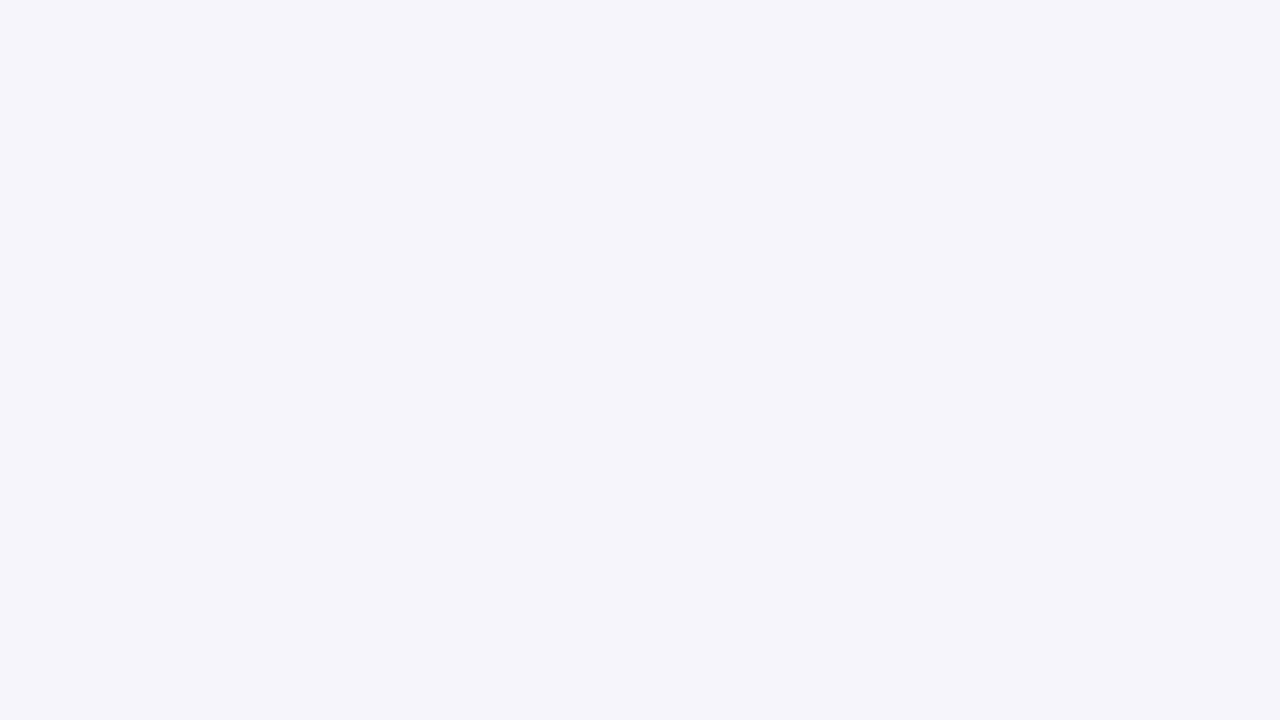

Waited for page to load after refresh (domcontentloaded state)
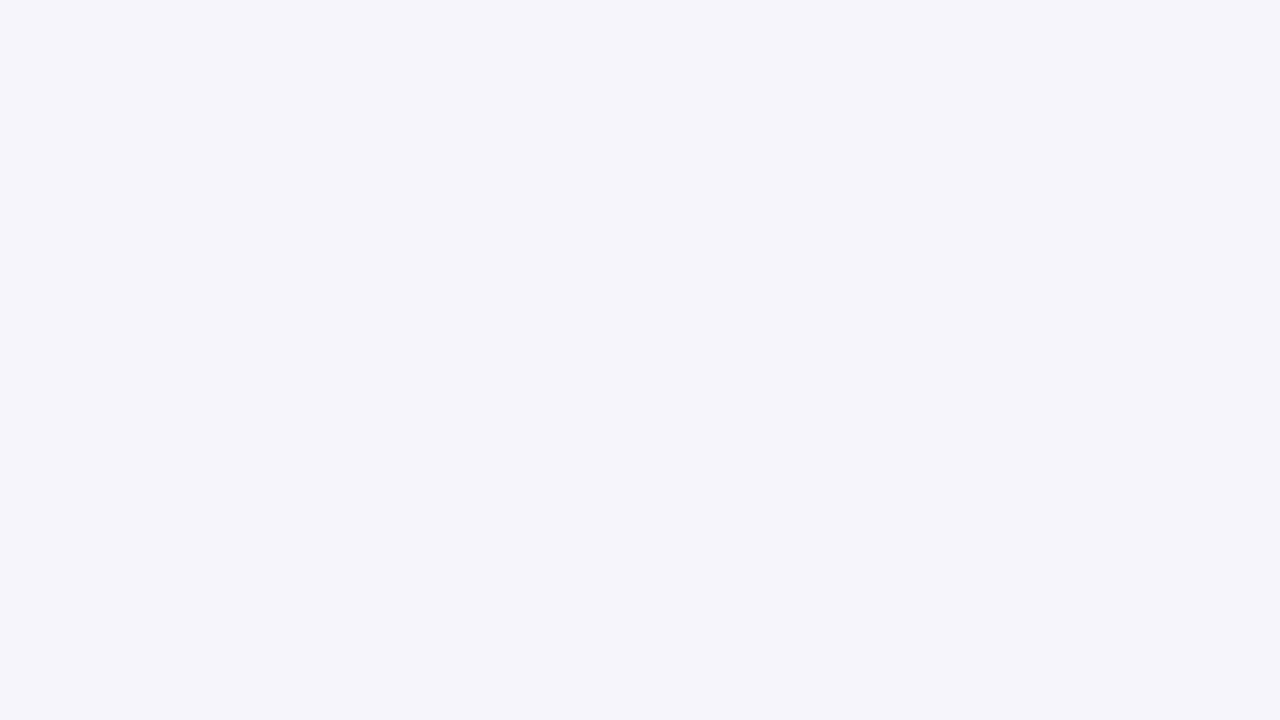

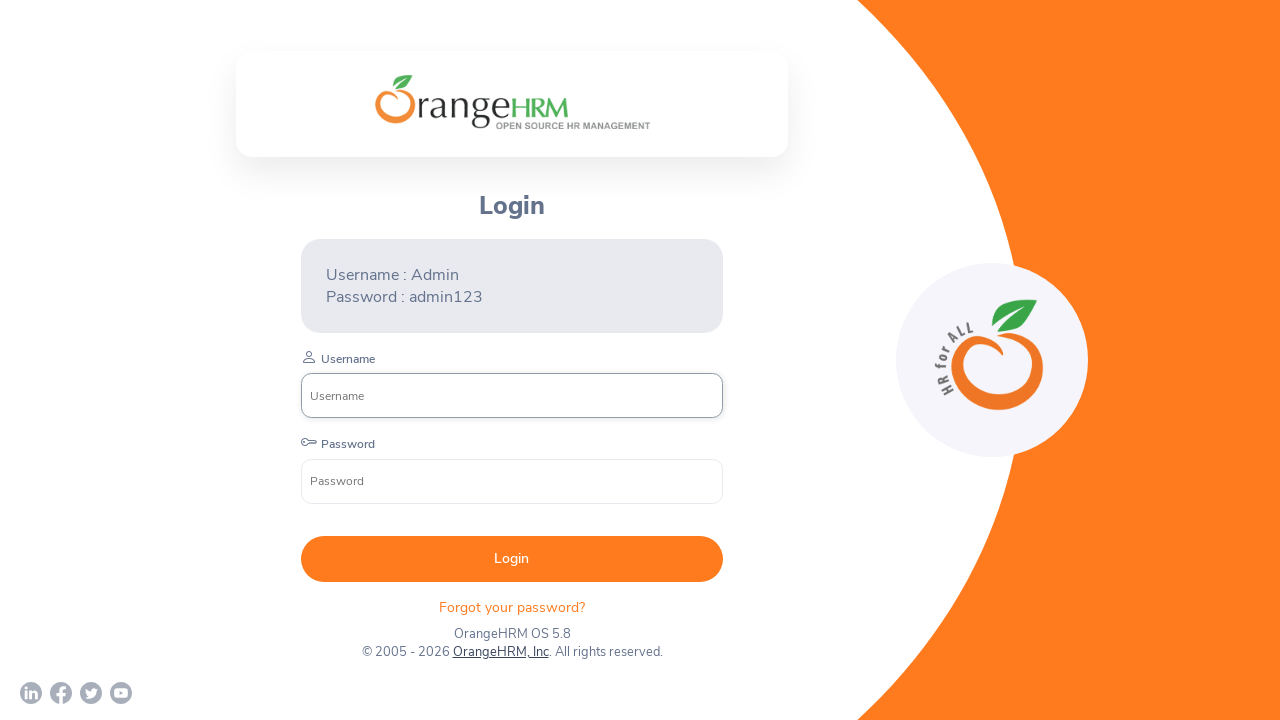